Navigates to the 99 Bottles of Beer homepage, clicks on Browse Languages menu, then clicks on letter M to find and verify the MySQL language entry exists in the list.

Starting URL: http://www.99-bottles-of-beer.net/

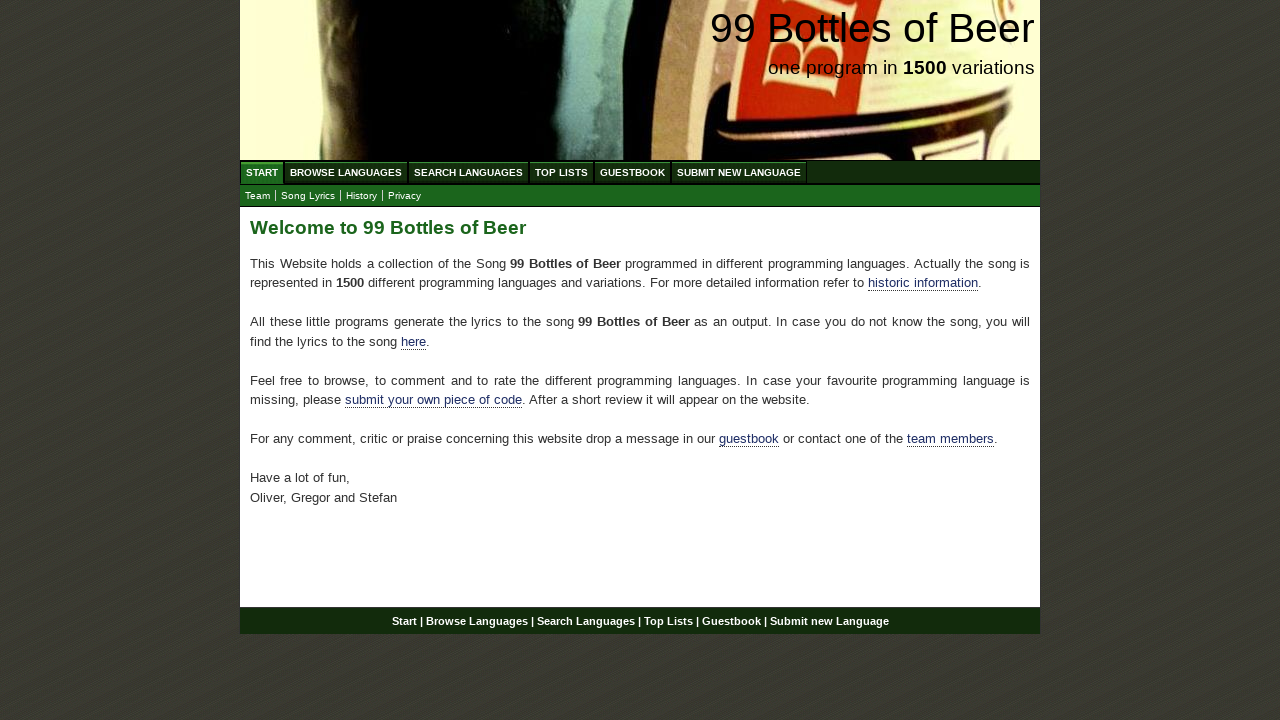

Clicked on Browse Languages (ABC) menu link at (346, 172) on xpath=//body/div[@id='wrap']/div[@id='navigation']/ul[@id='menu']/li/a[@href='/a
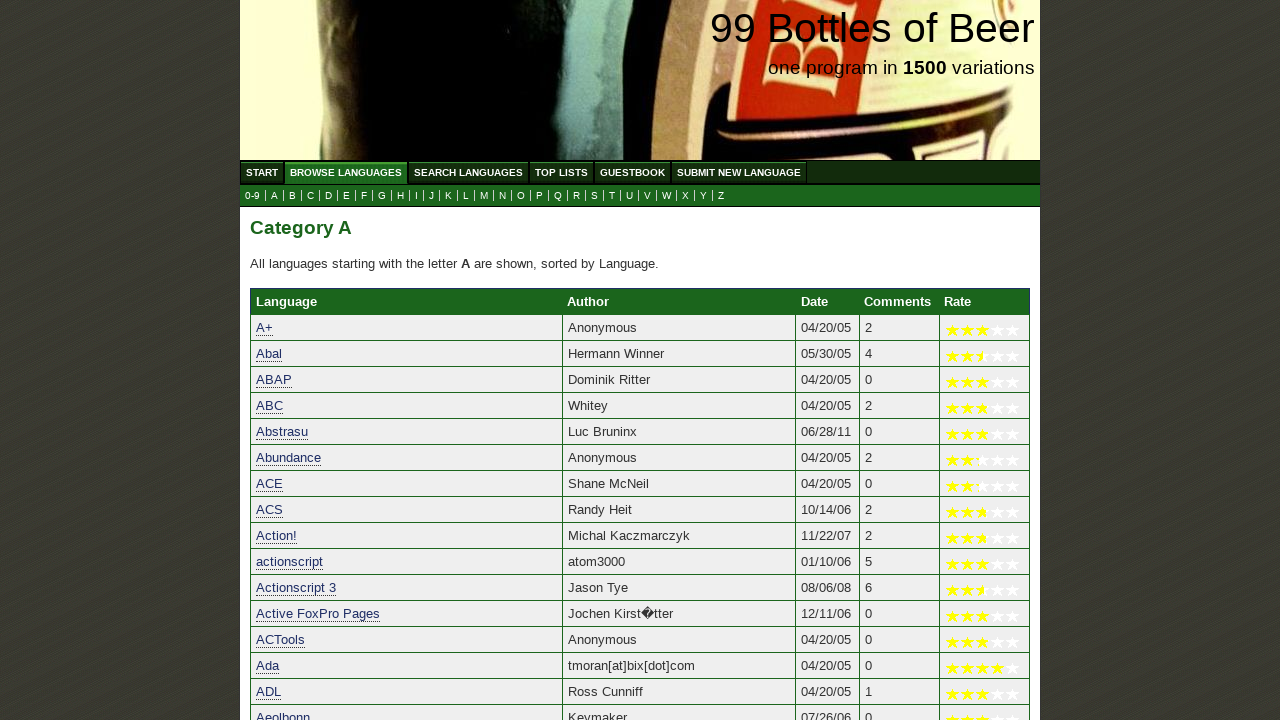

Clicked on letter M submenu link at (484, 196) on xpath=//div[@id='navigation']/ul[@id='submenu']/li/a[@href='m.html']
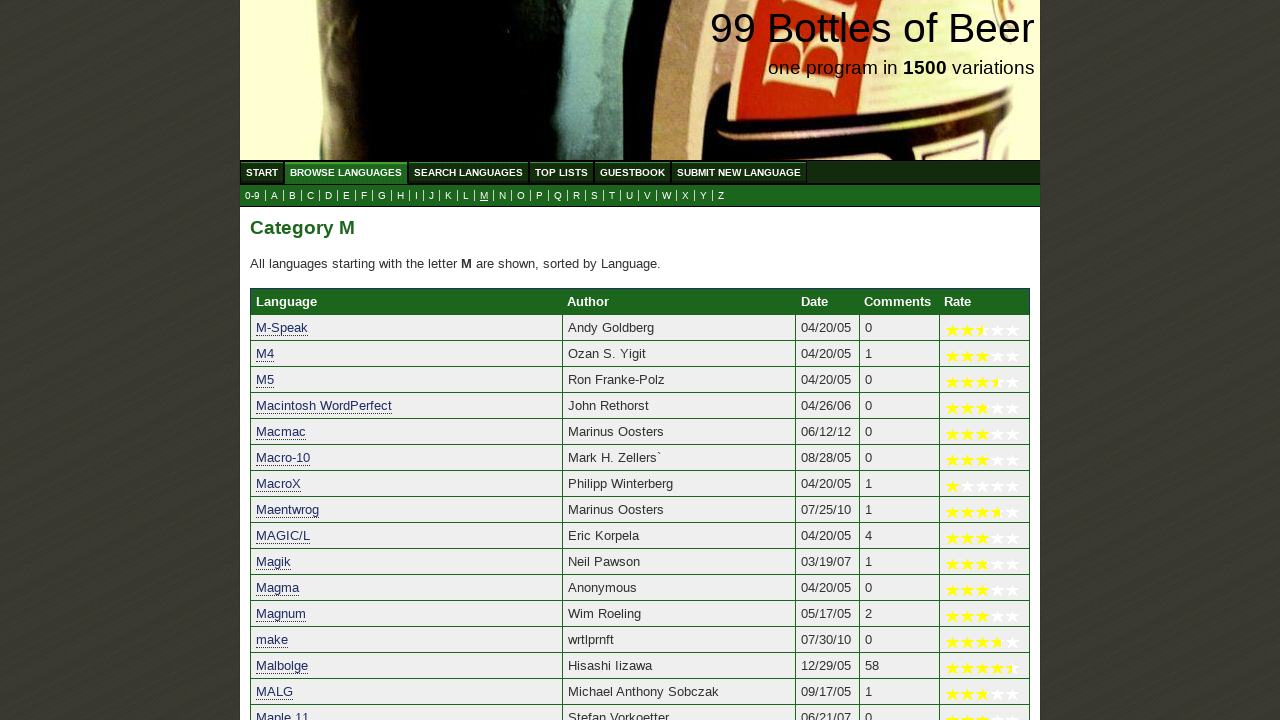

Verified MySQL language entry exists in the list
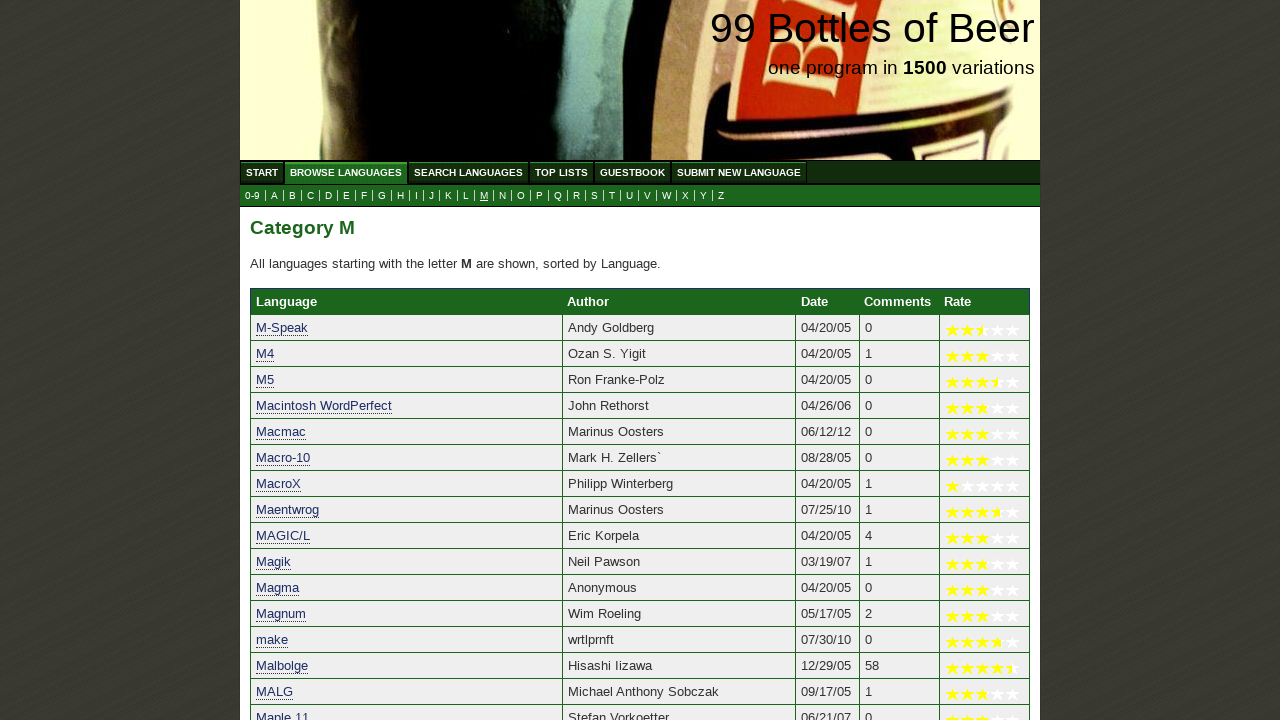

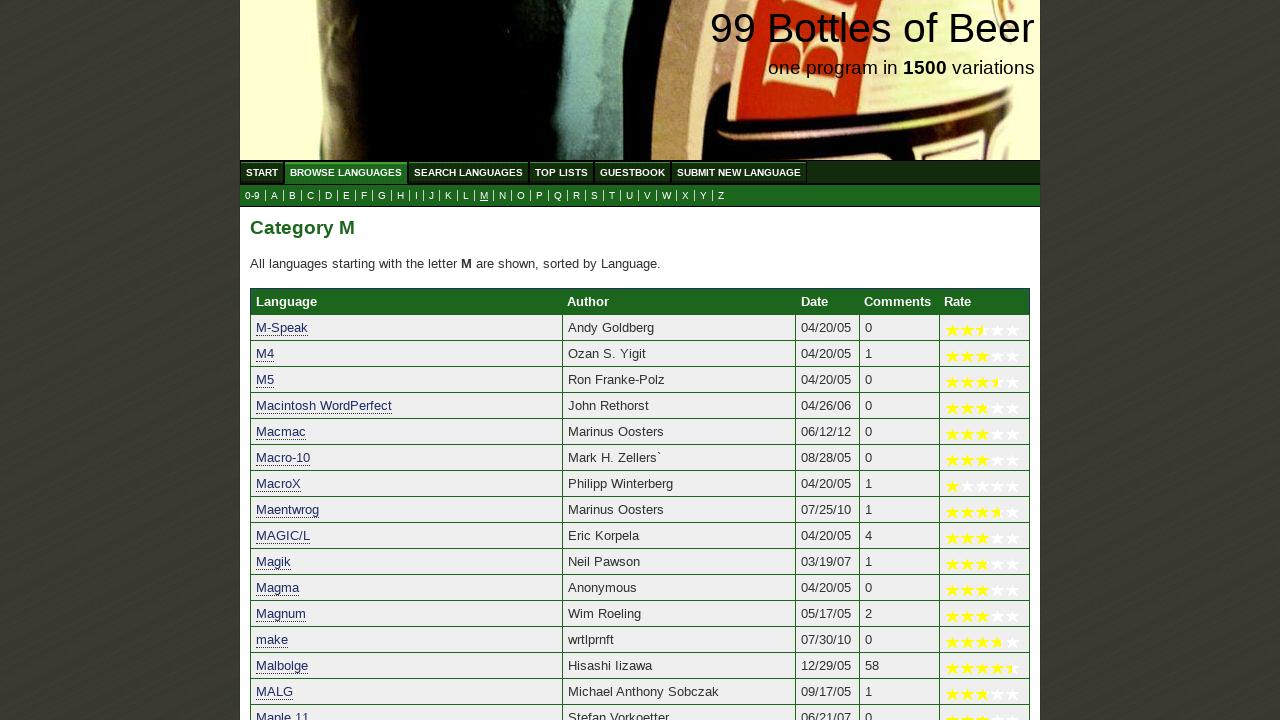